Tests basic browser navigation functionality including navigating between pages, using back/forward buttons, and refreshing the page on Rahul Shetty Academy website

Starting URL: https://rahulshettyacademy.com

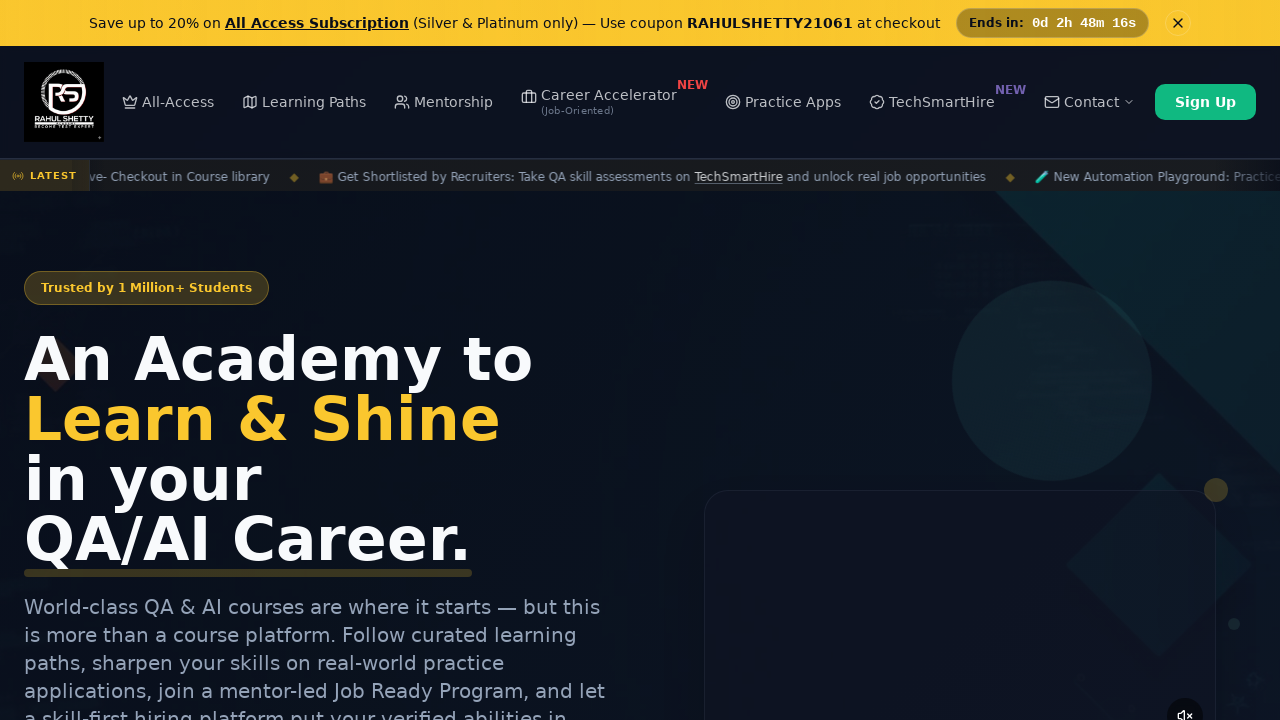

Navigated to Rahul Shetty Academy Selenium Practice page
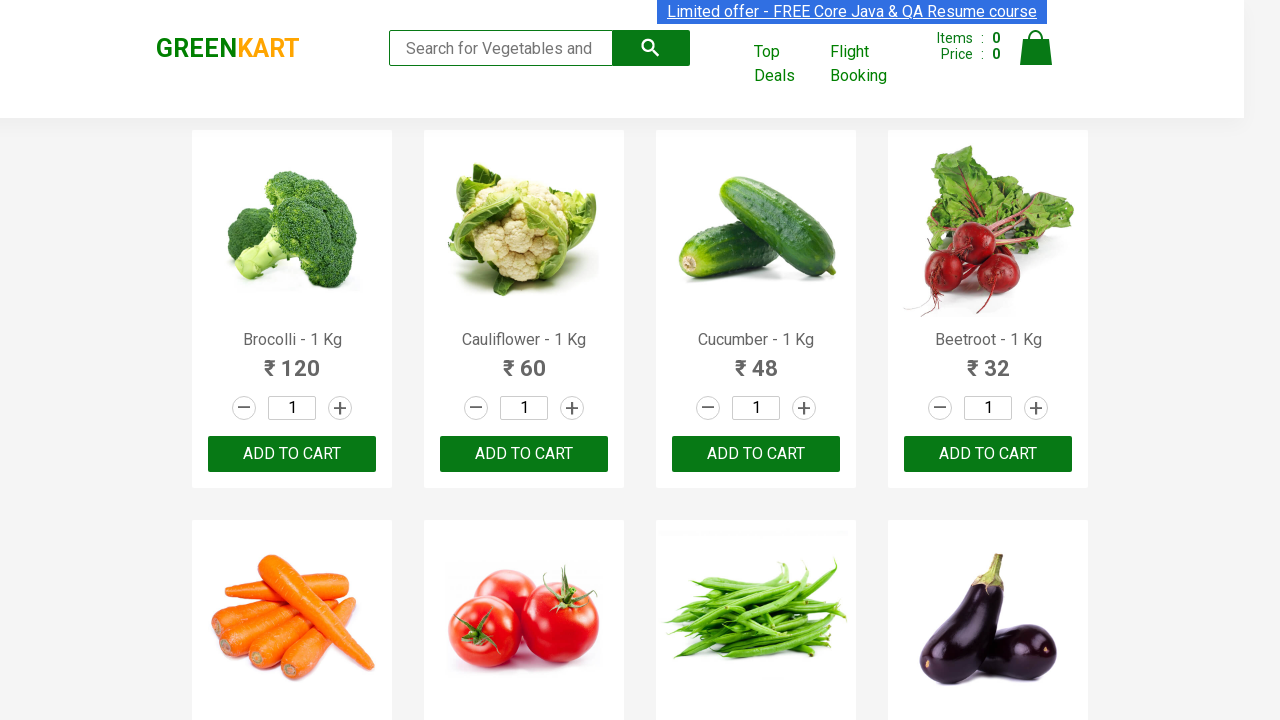

Navigated back to previous page
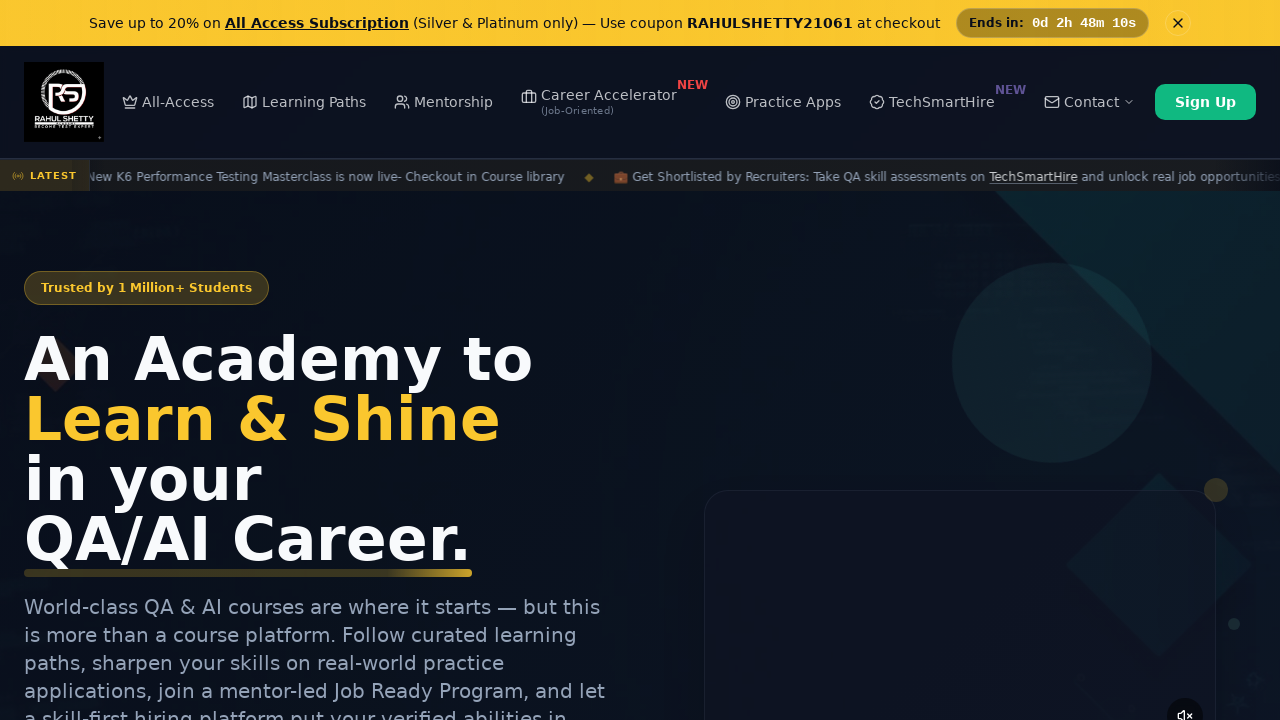

Refreshed the current page
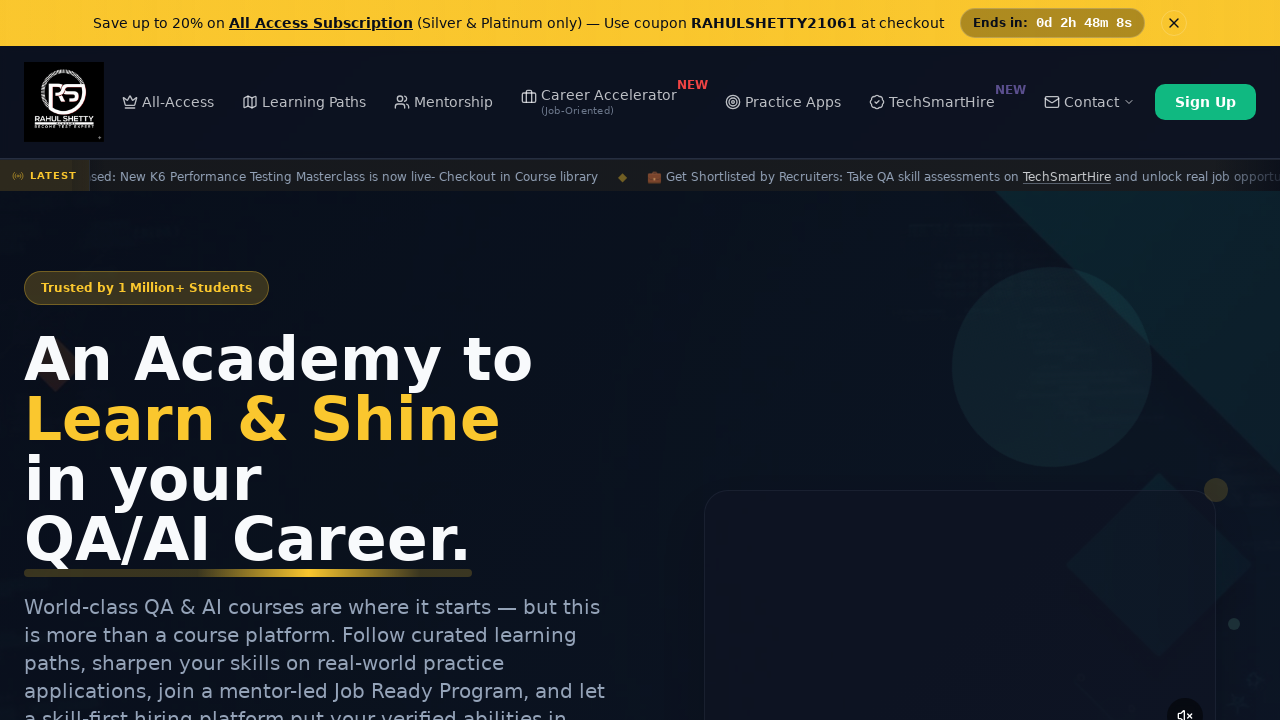

Navigated forward to Selenium Practice page
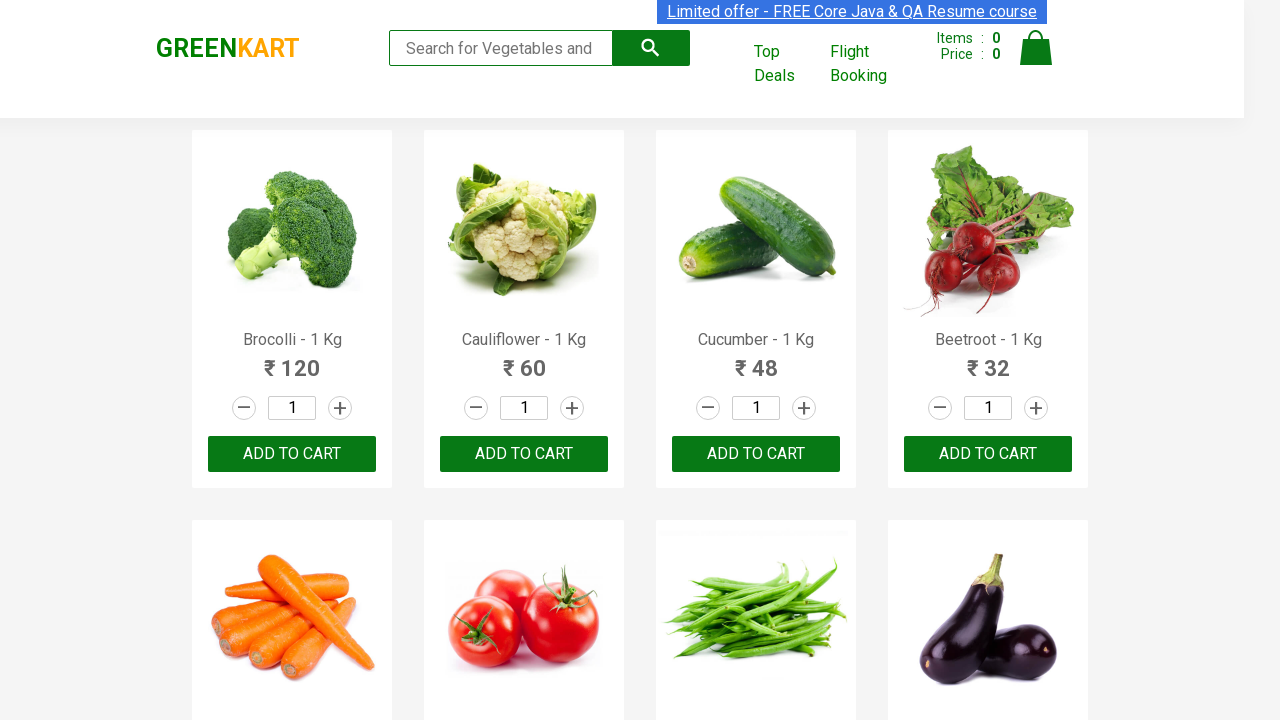

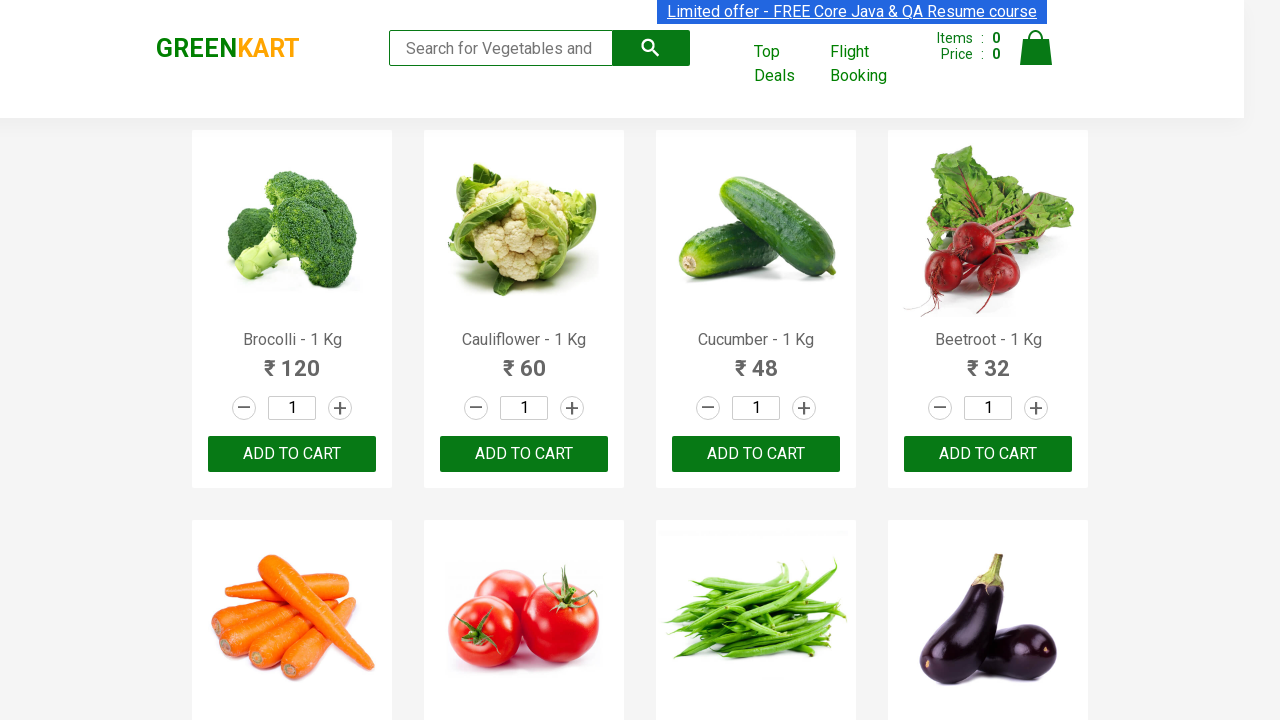